Tests window handling functionality by clicking a link that opens a new window, then switching between browser windows/tabs

Starting URL: https://the-internet.herokuapp.com/windows

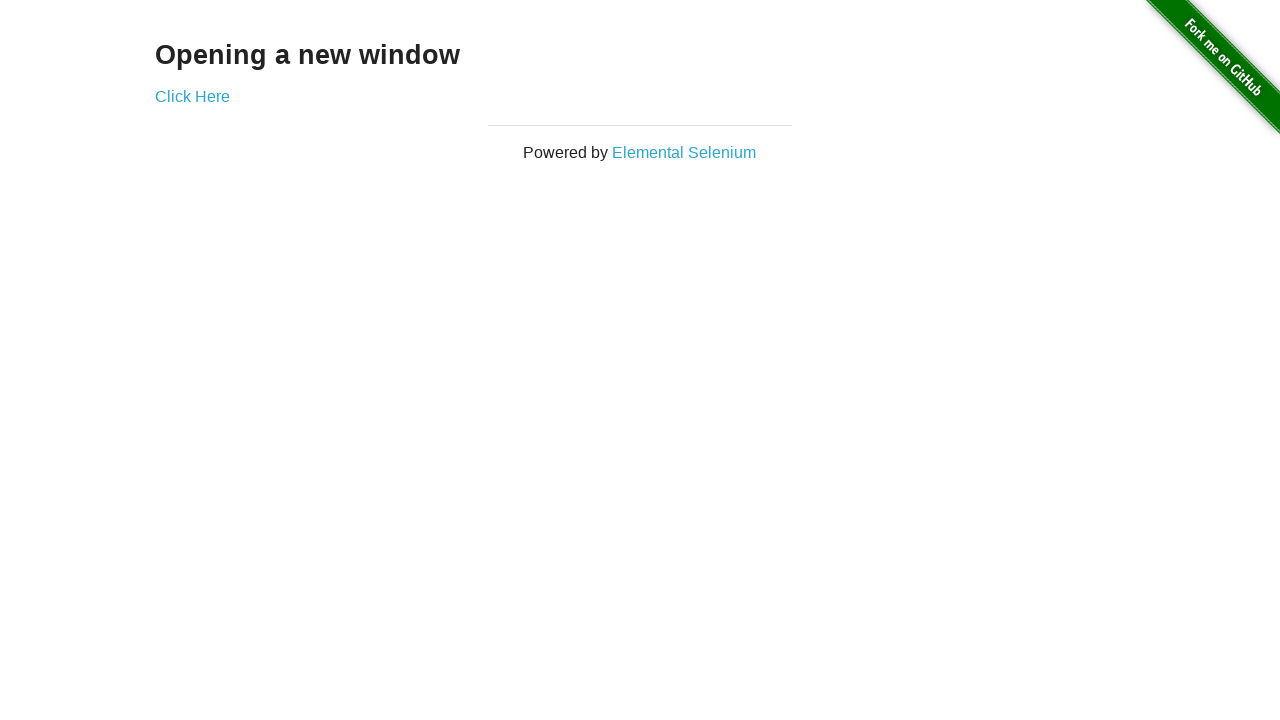

Clicked 'Click Here' link to open new window at (192, 96) on text=Click Here
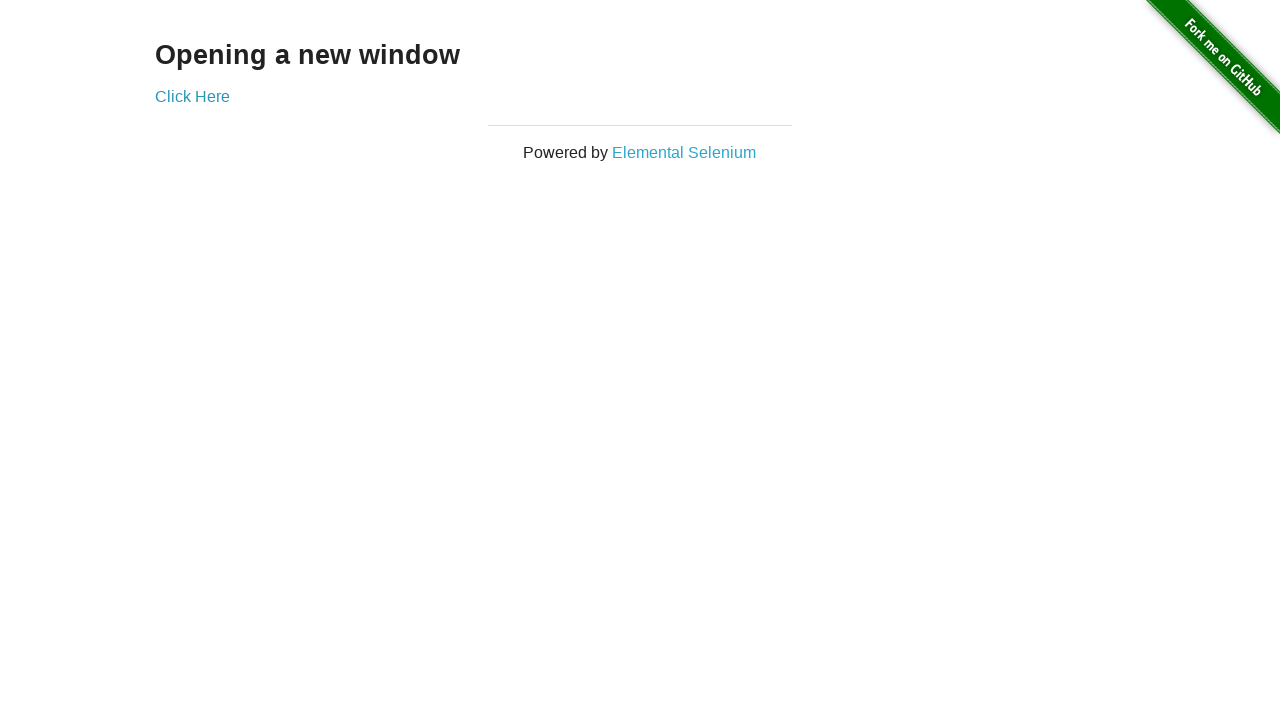

New window/tab opened and captured
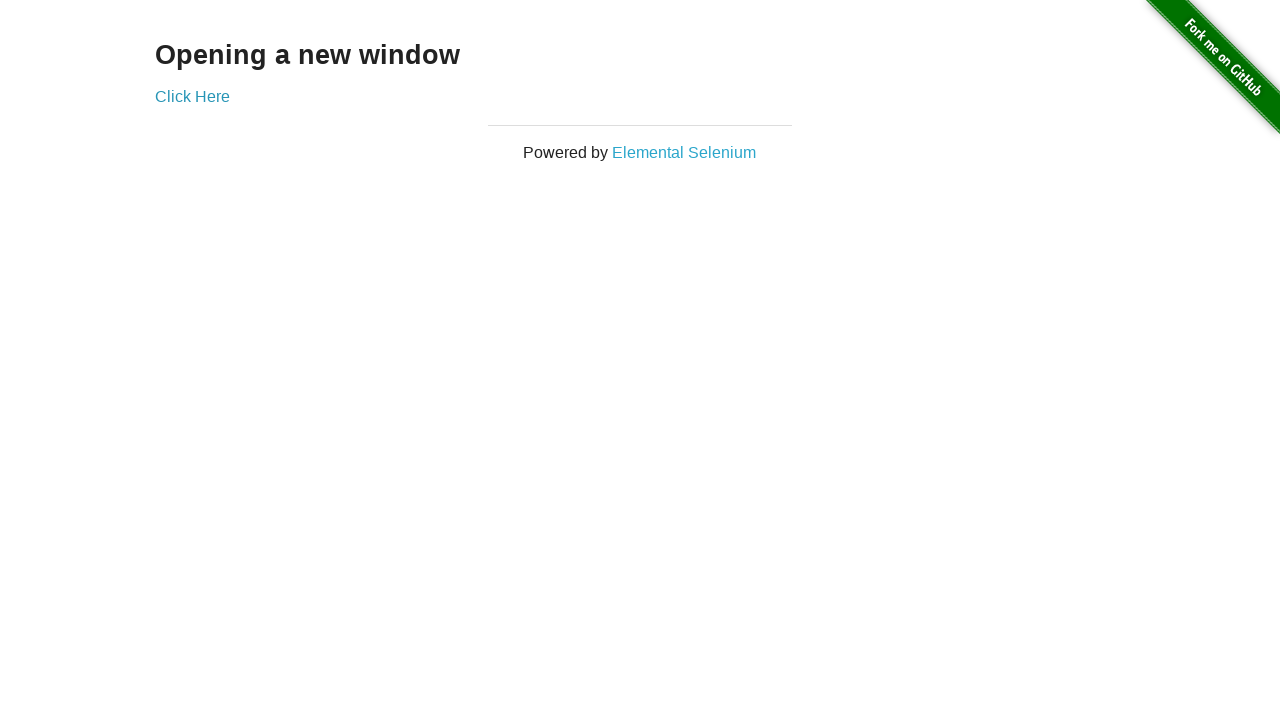

New window/tab finished loading
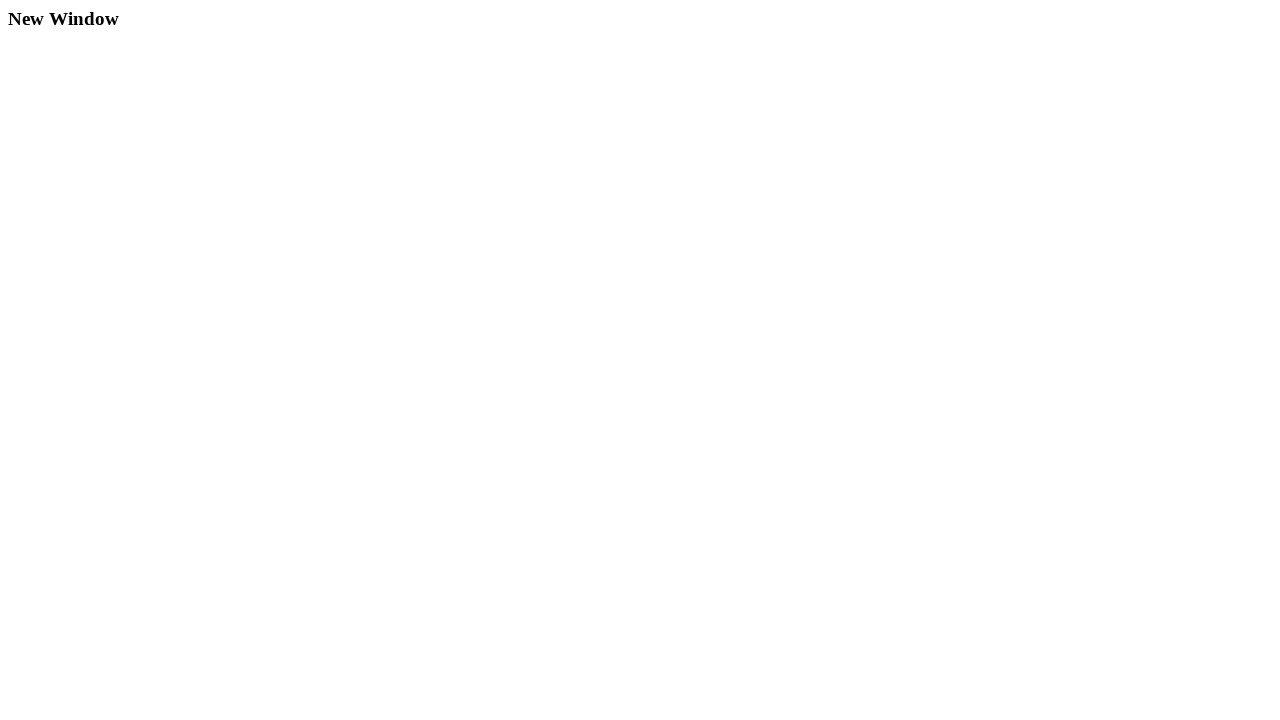

Switched back to original window/tab
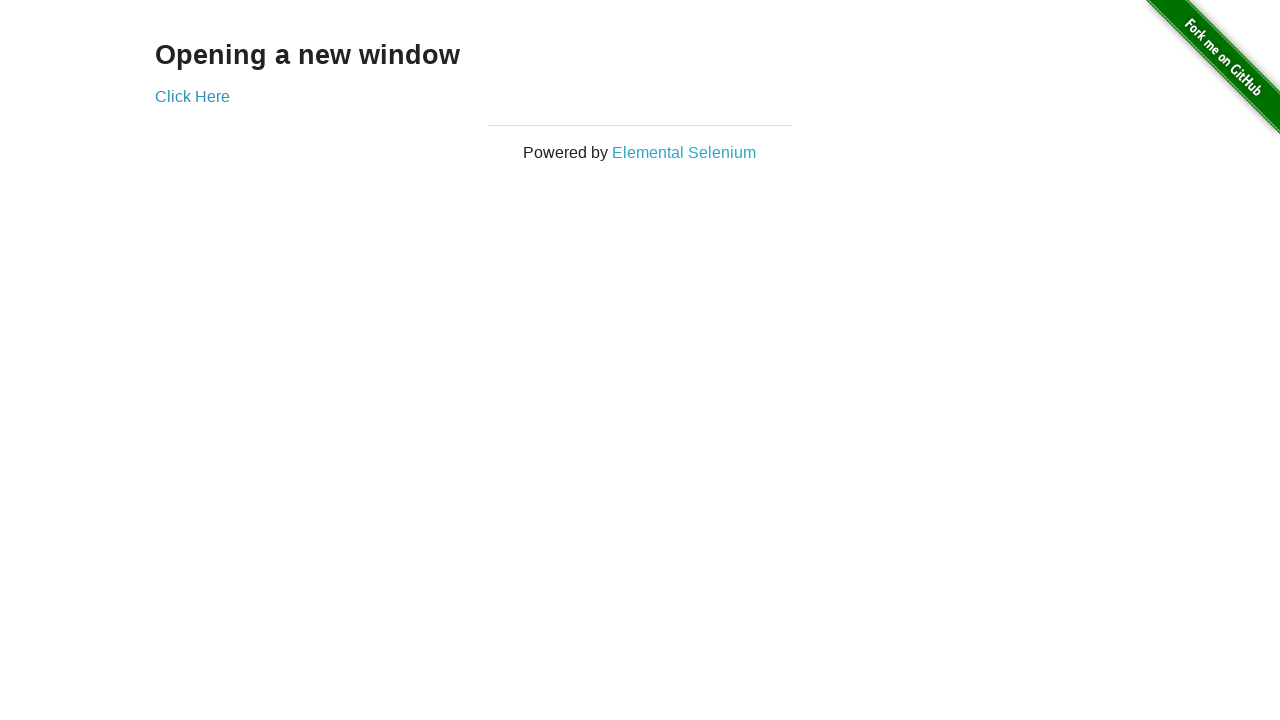

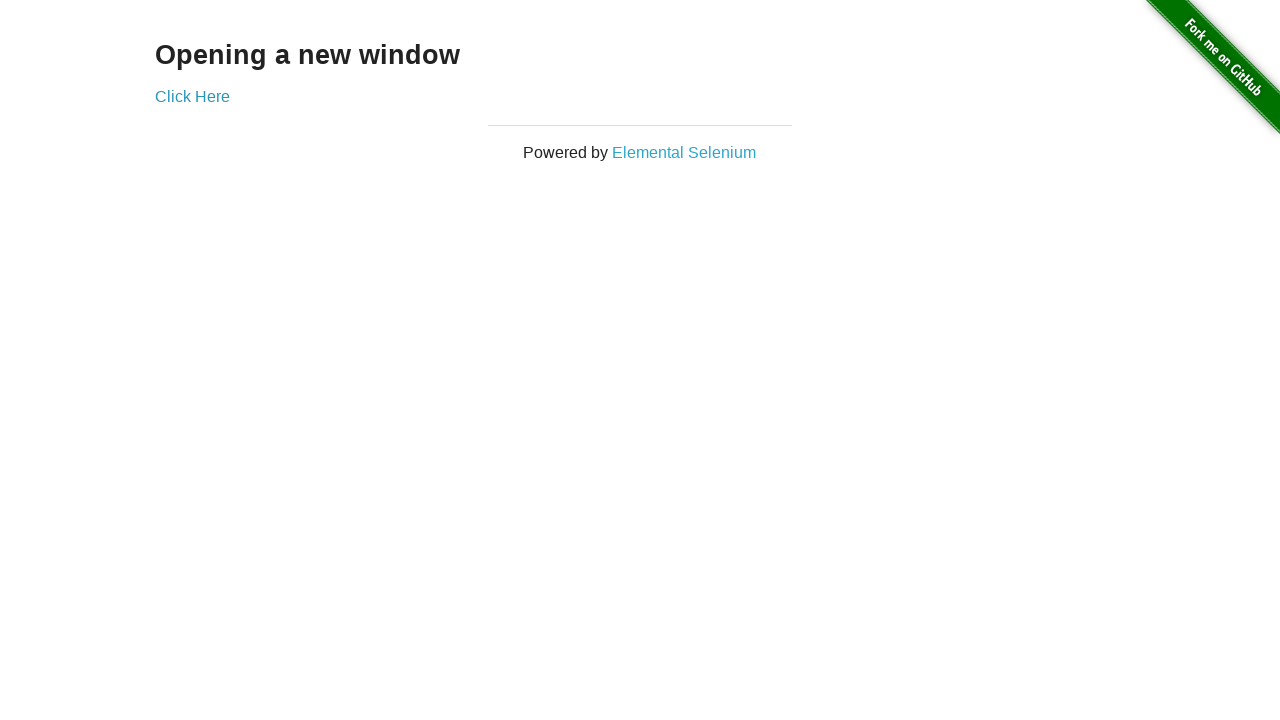